Tests explicit wait functionality by waiting for a price to drop to $100, clicking a book button, solving a mathematical calculation based on a displayed value, submitting the answer, and handling the resulting alert.

Starting URL: http://suninjuly.github.io/explicit_wait2.html

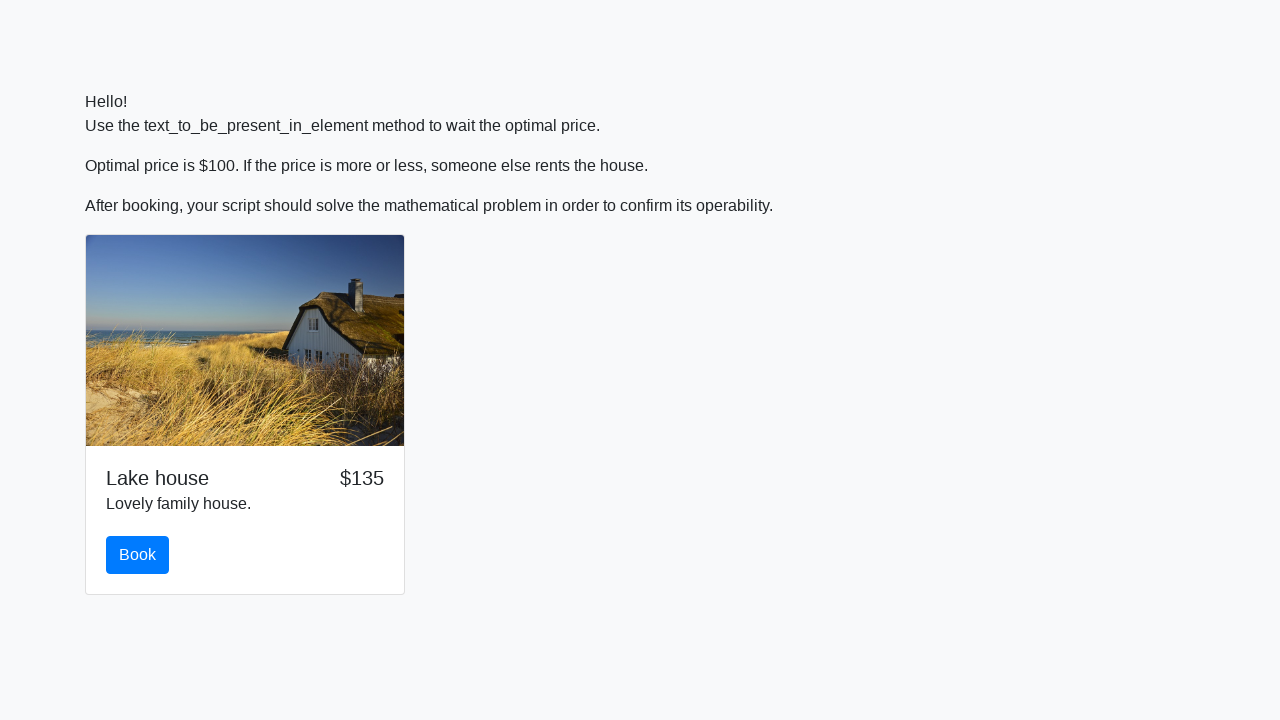

Price dropped to $100 - explicit wait condition met
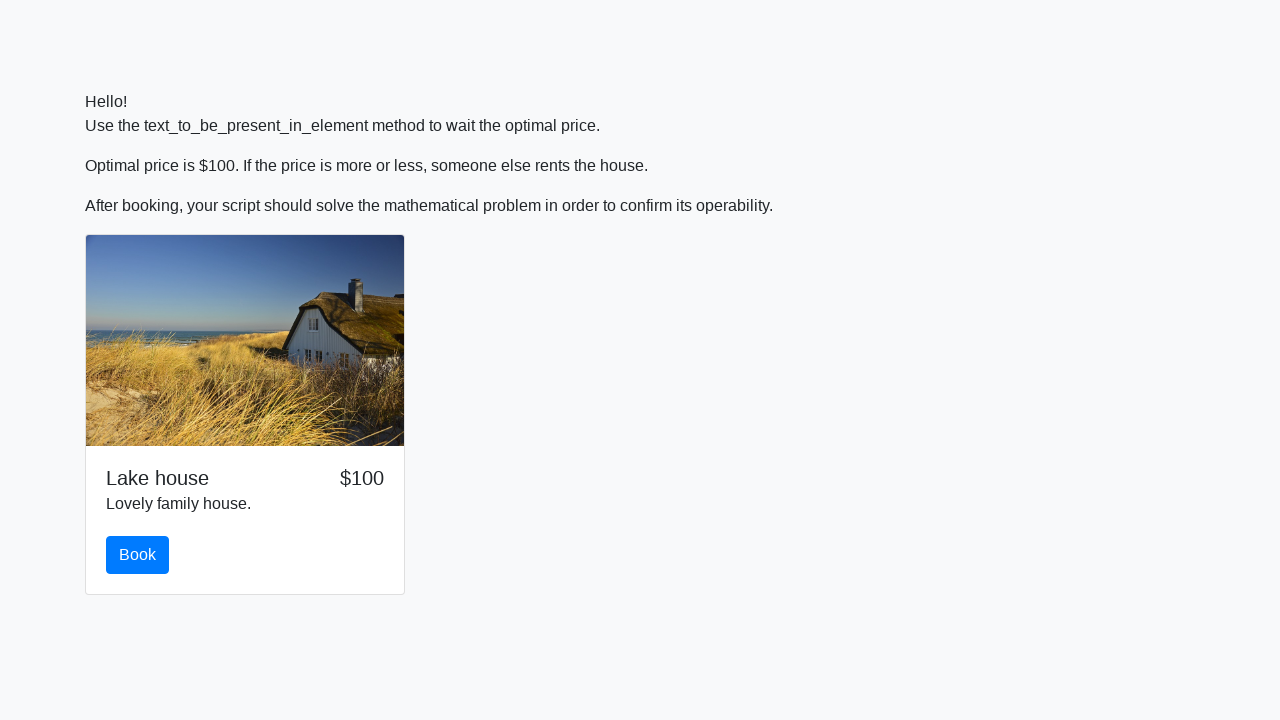

Clicked the Book button at (138, 555) on #book
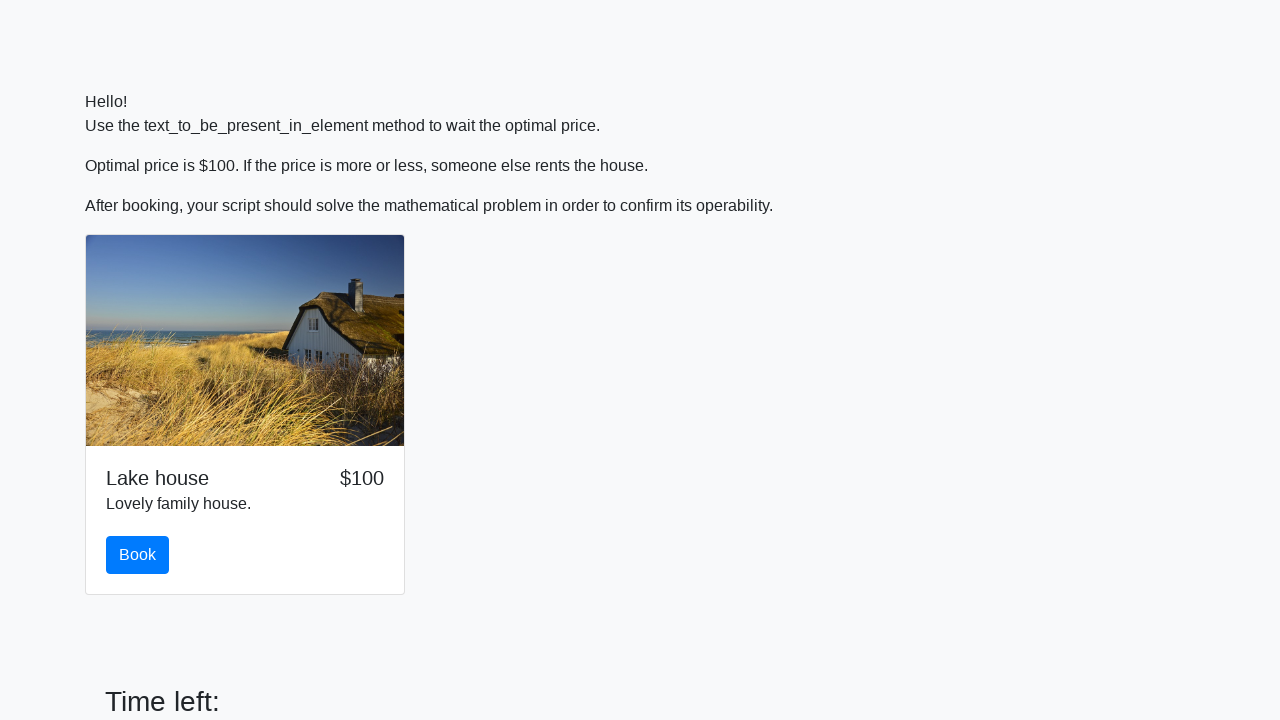

Input value field loaded
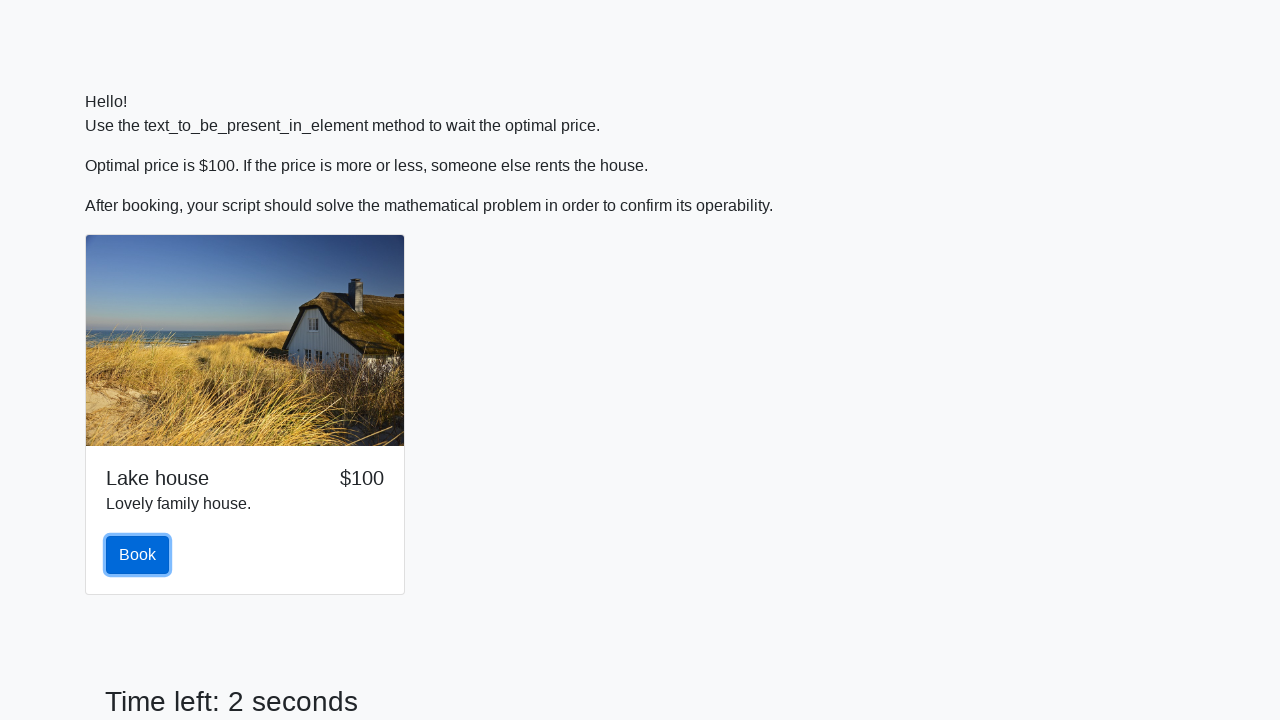

Retrieved input value: 118
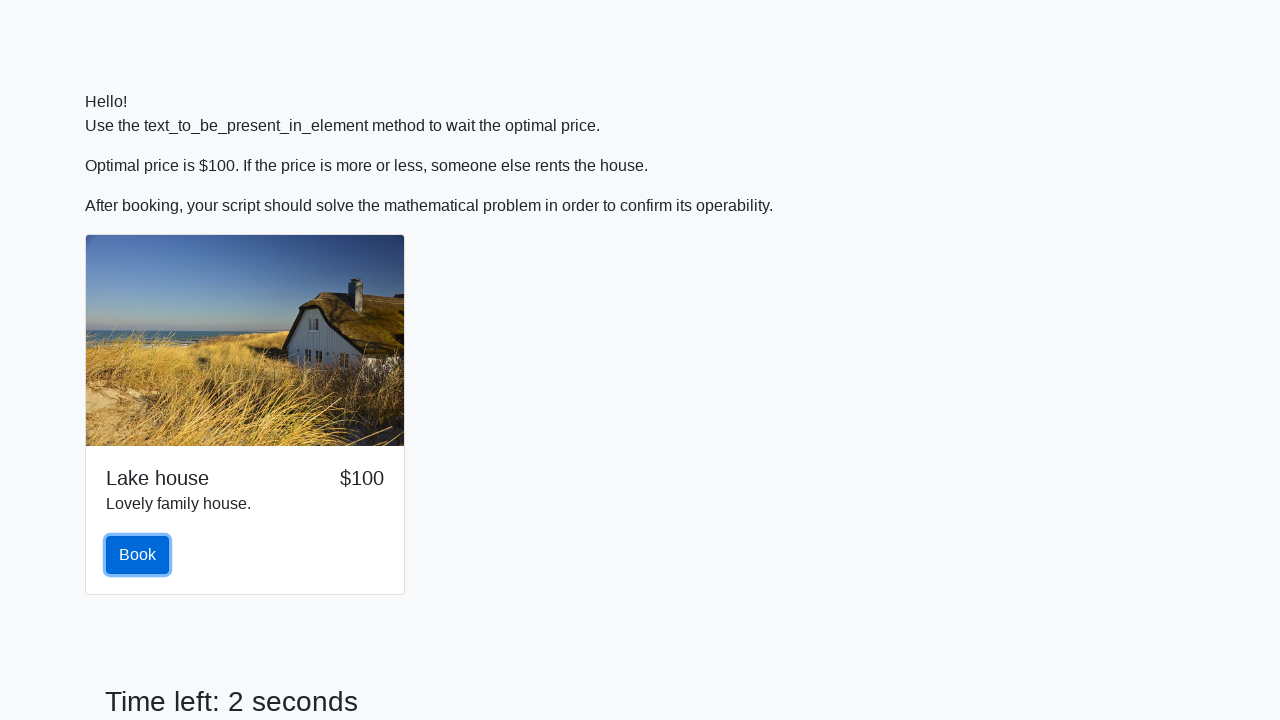

Calculated answer using math formula: 2.466693970279655
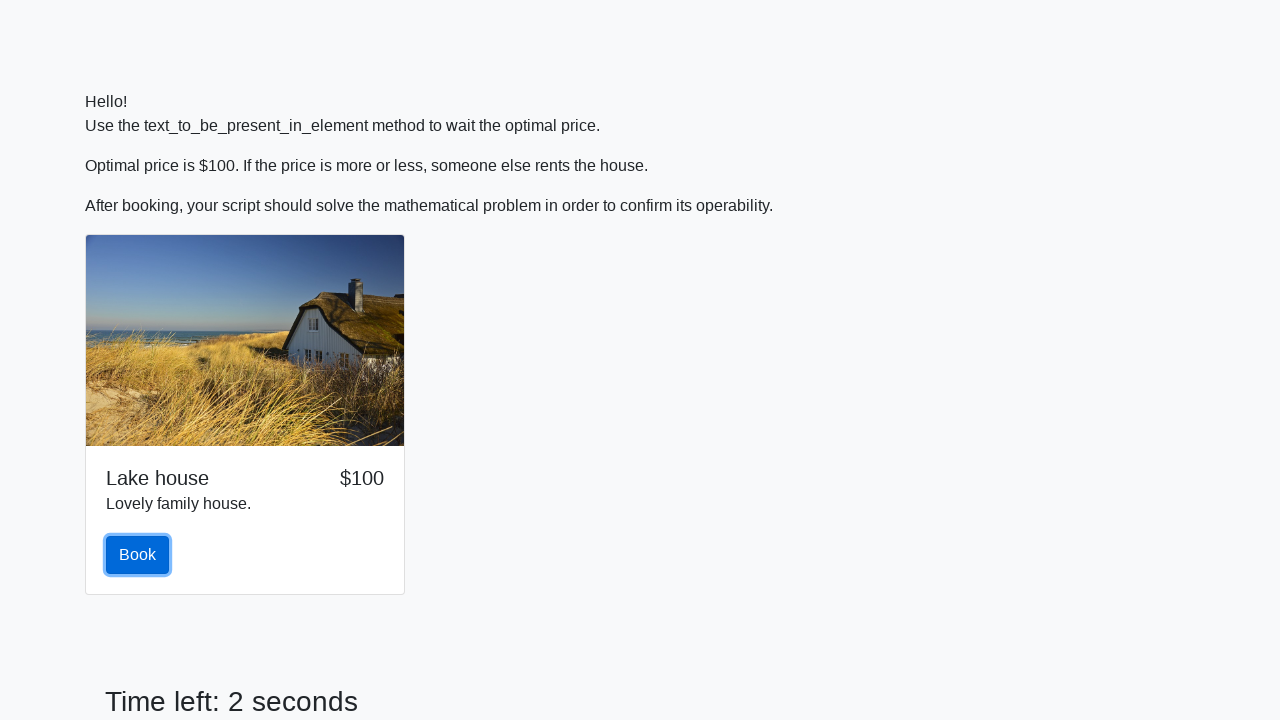

Filled answer field with calculated value on #answer
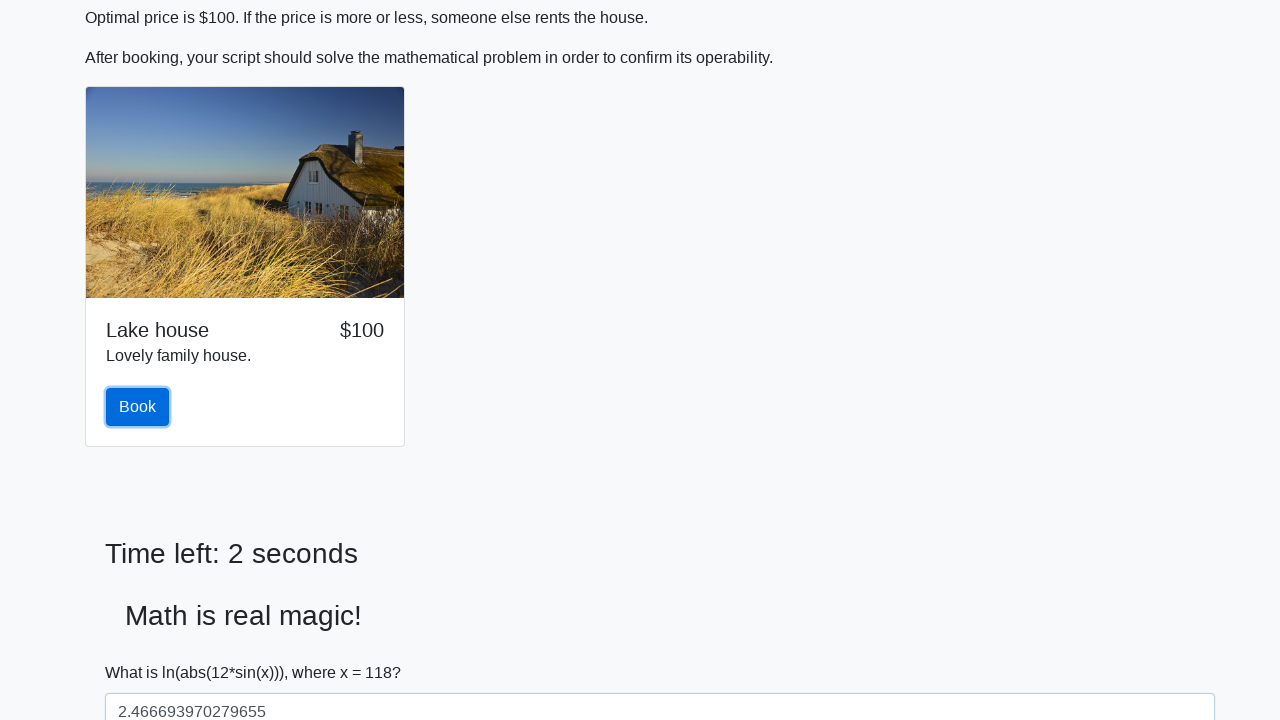

Clicked solve/submit button at (143, 651) on #solve
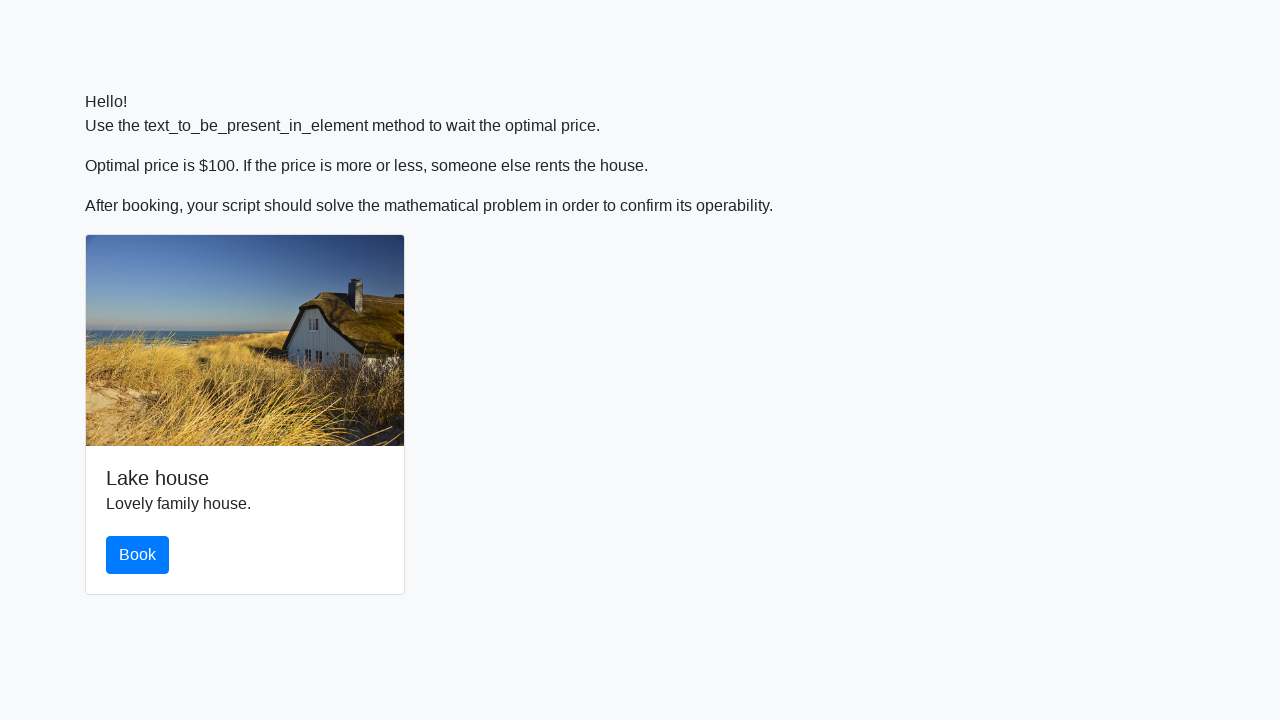

Set up dialog handler to accept alerts
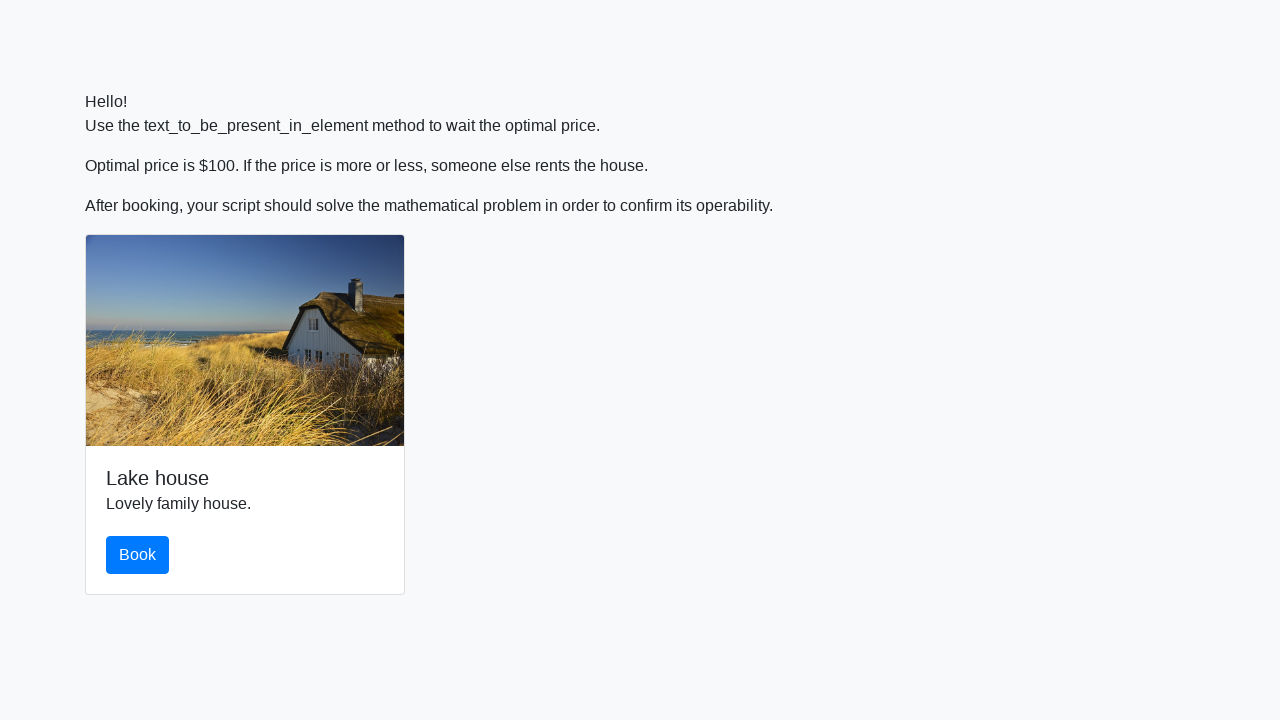

Waited for alert to appear and be handled
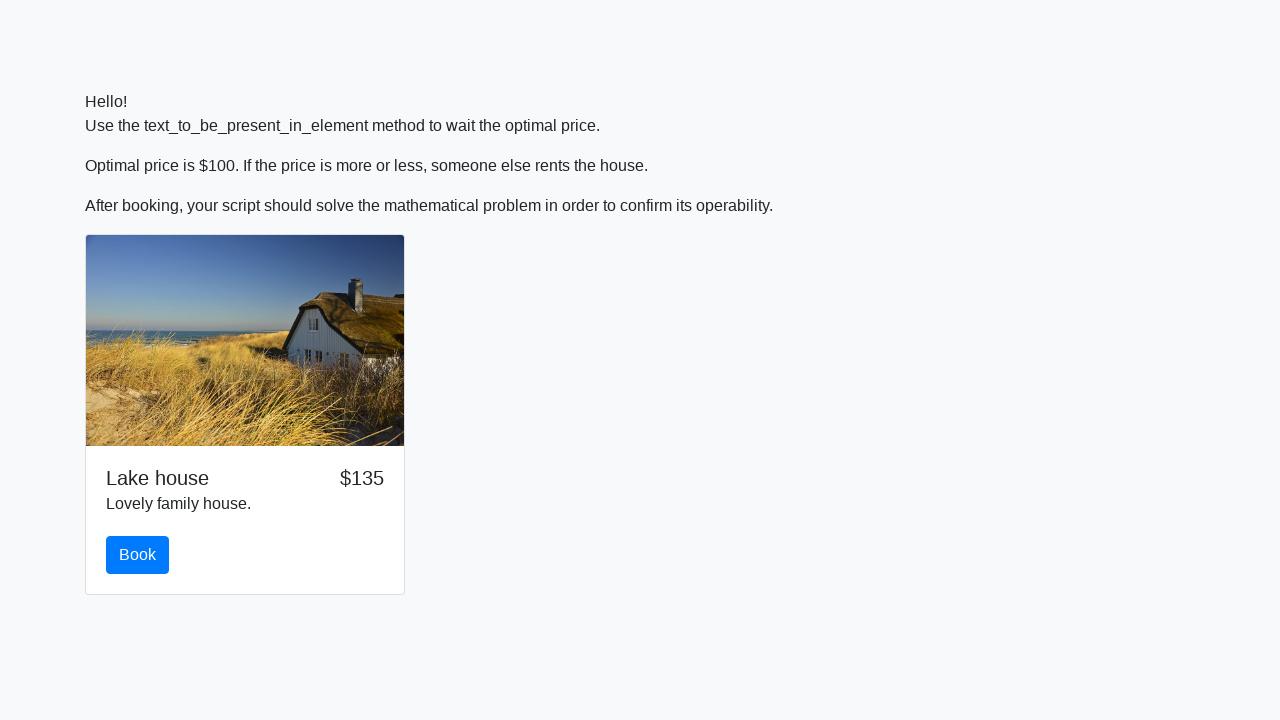

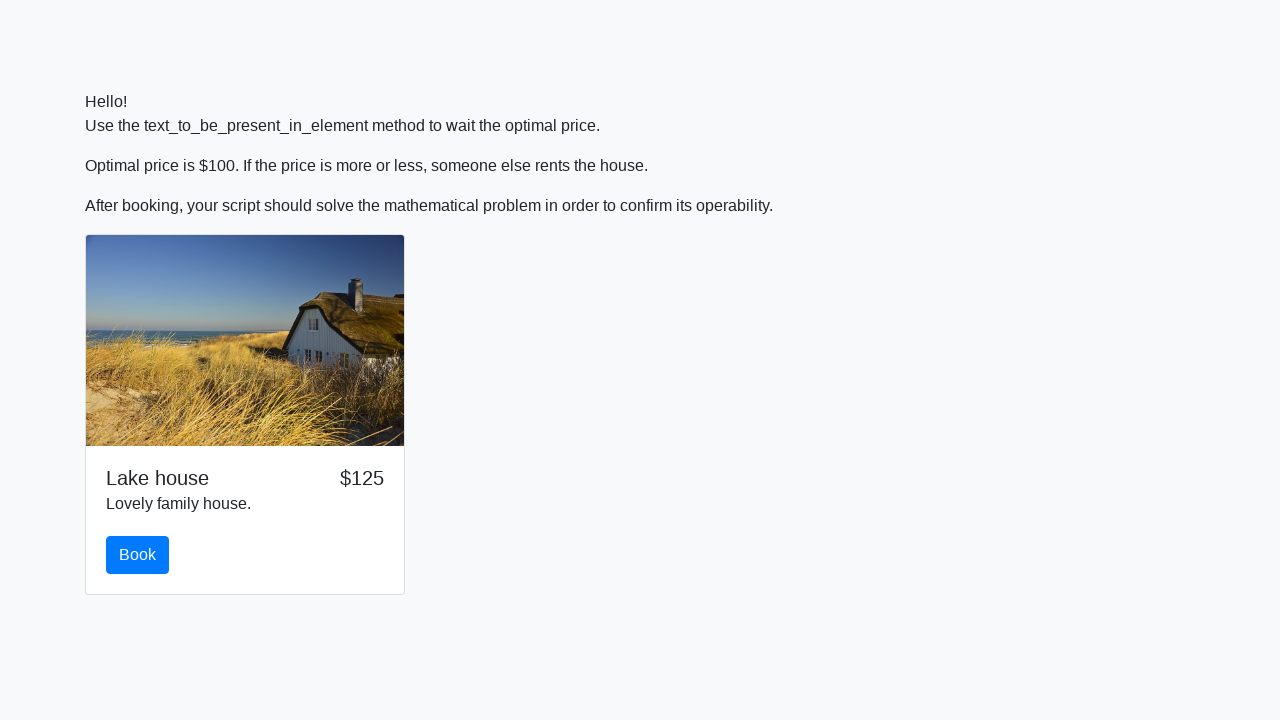